Navigates to the Selenium website and triggers a print dialog using keyboard shortcut Ctrl+P, then attempts to dismiss it using Tab and Enter keys.

Starting URL: https://www.selenium.dev/

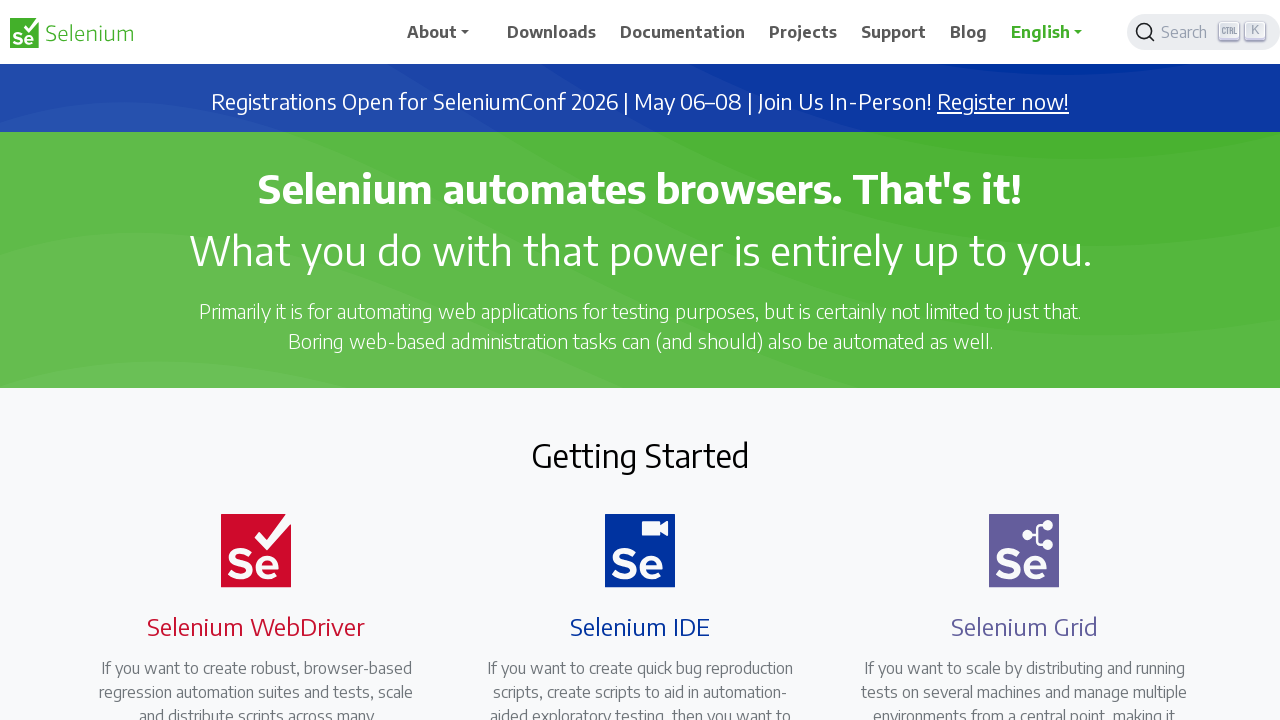

Navigated to Selenium website
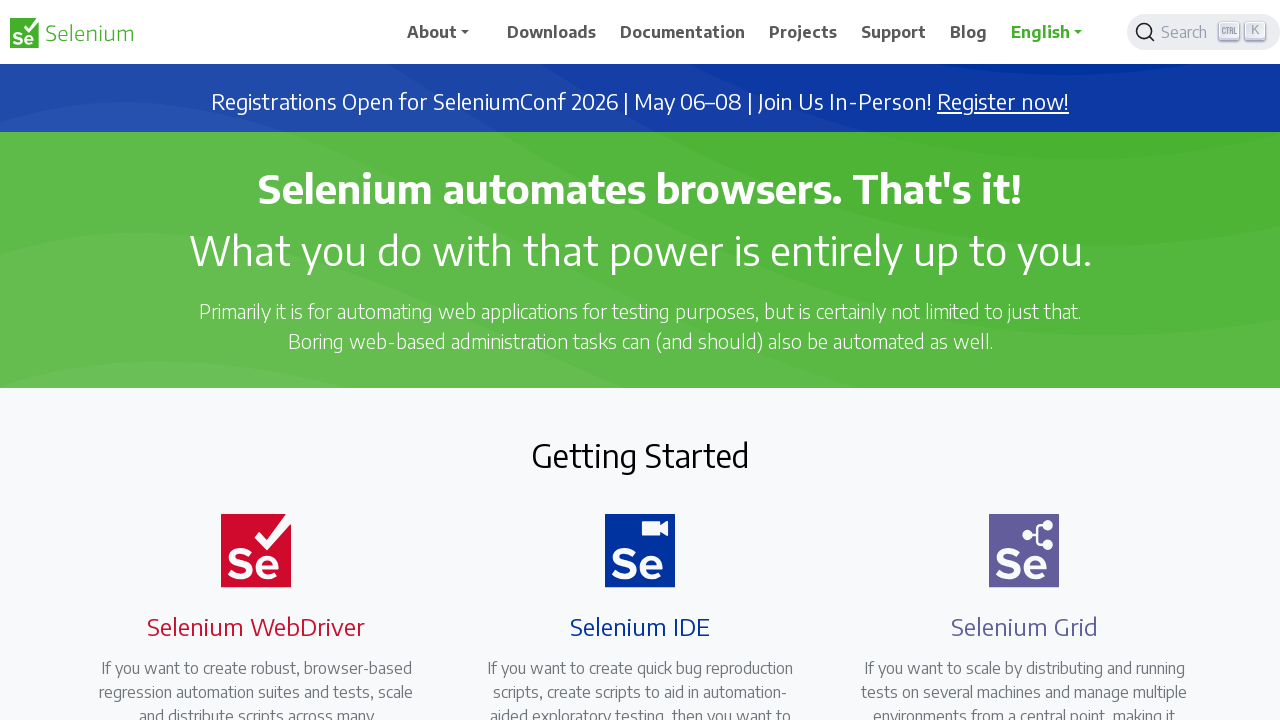

Pressed Ctrl+P to trigger print dialog
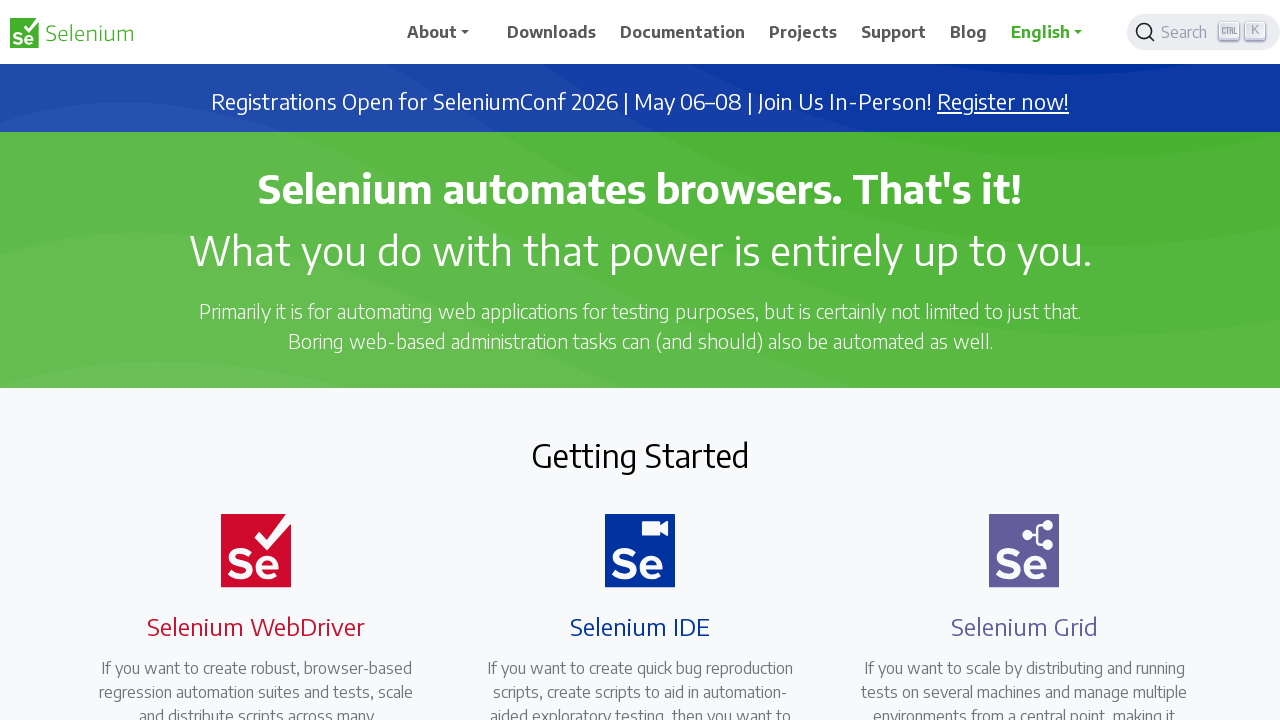

Waited 1000ms for print dialog to appear
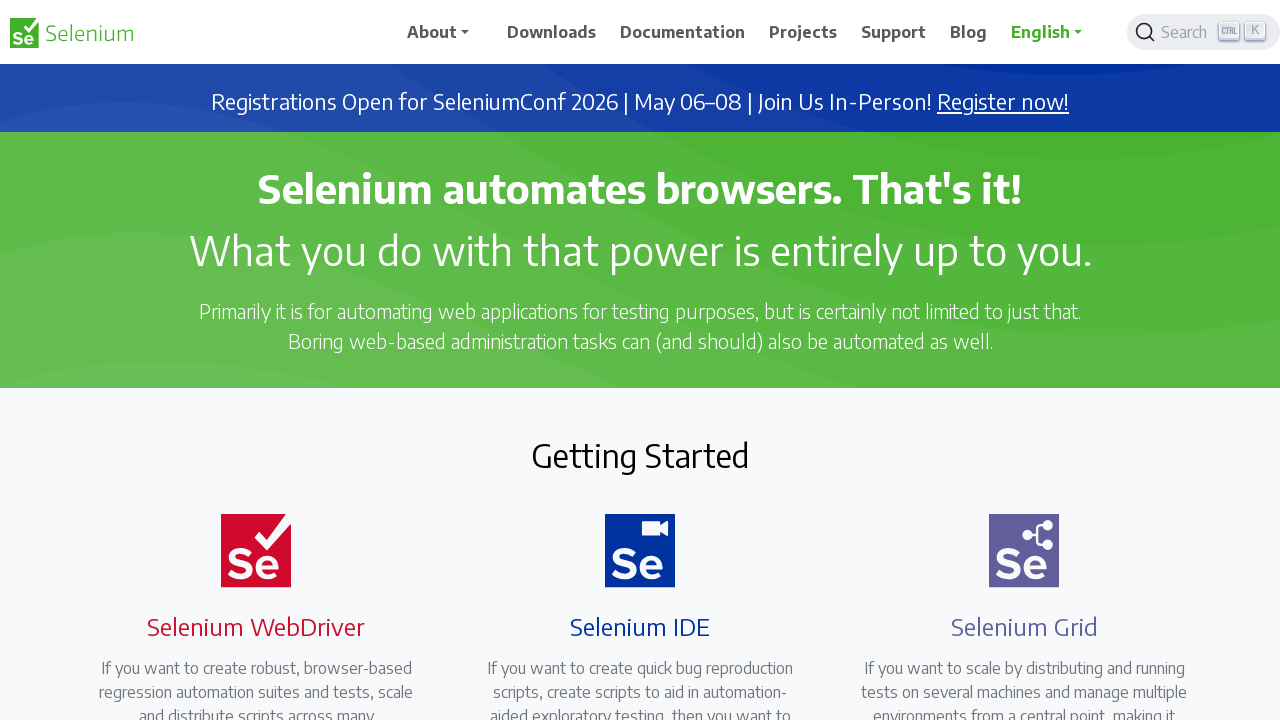

Pressed Tab to shift focus in print dialog
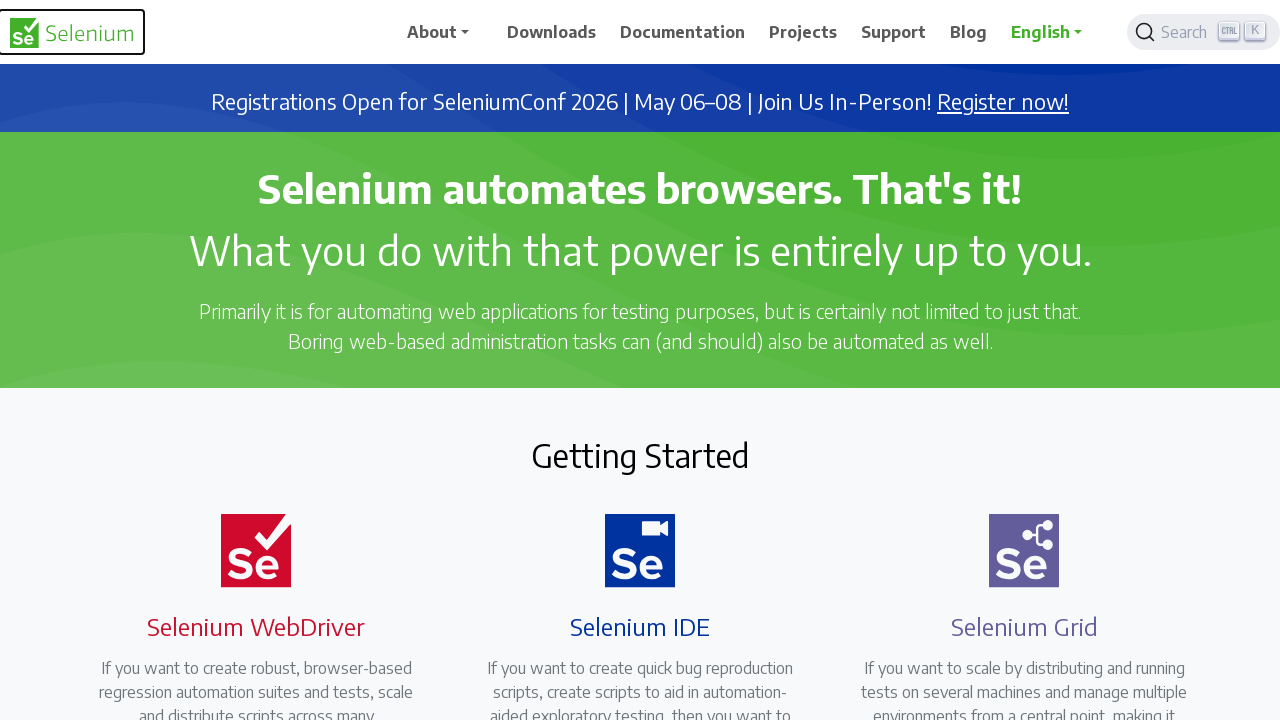

Pressed Enter to dismiss print dialog
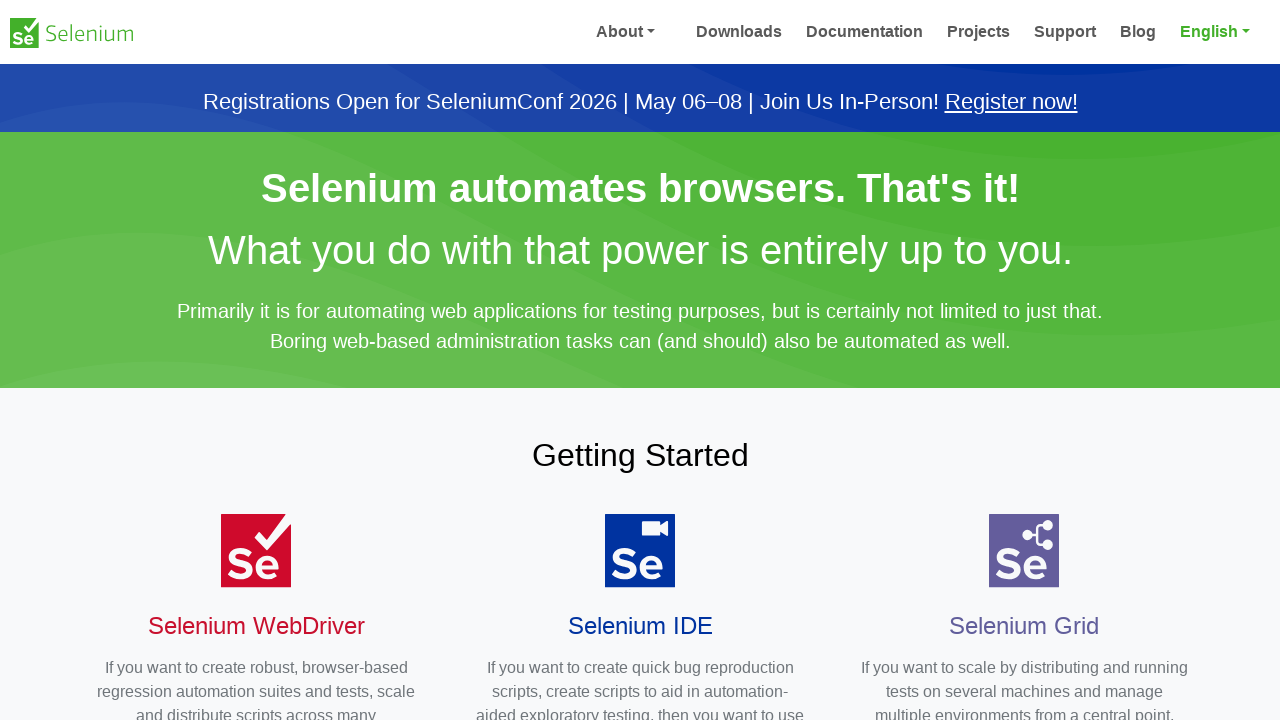

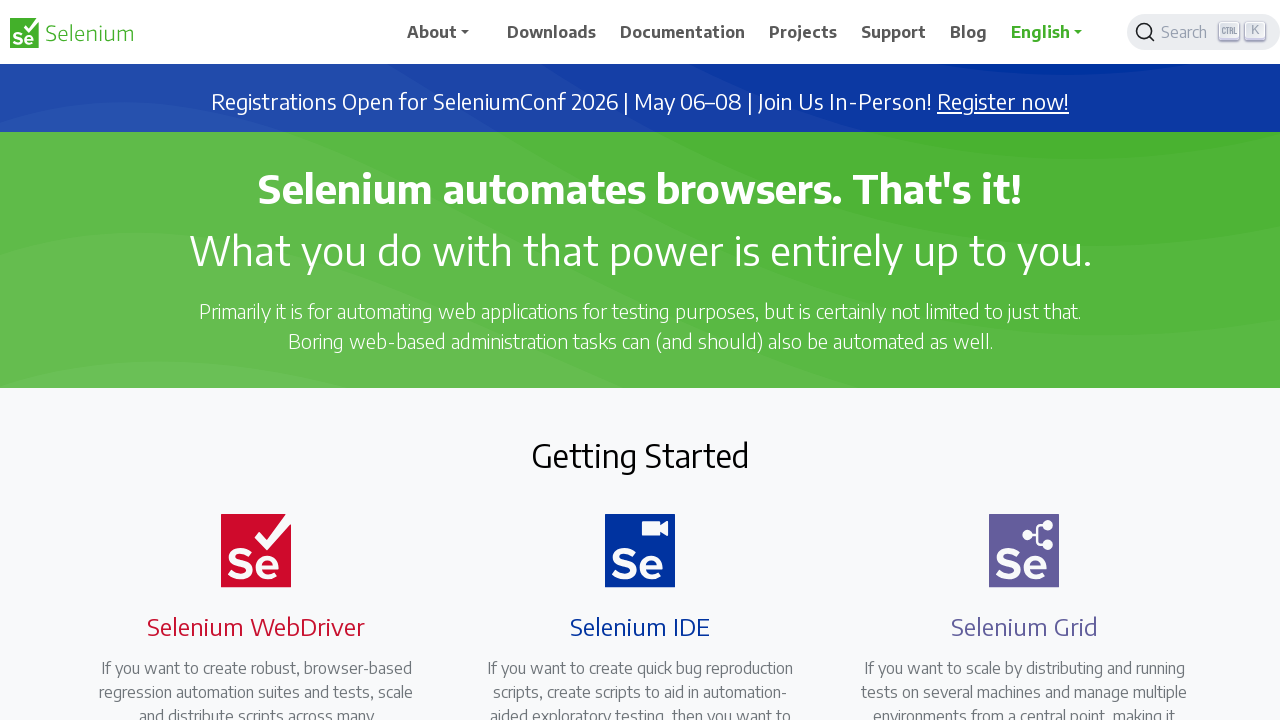